Clicks on a link to open a new tab and verifies the number of windows

Starting URL: https://the-internet.herokuapp.com/windows

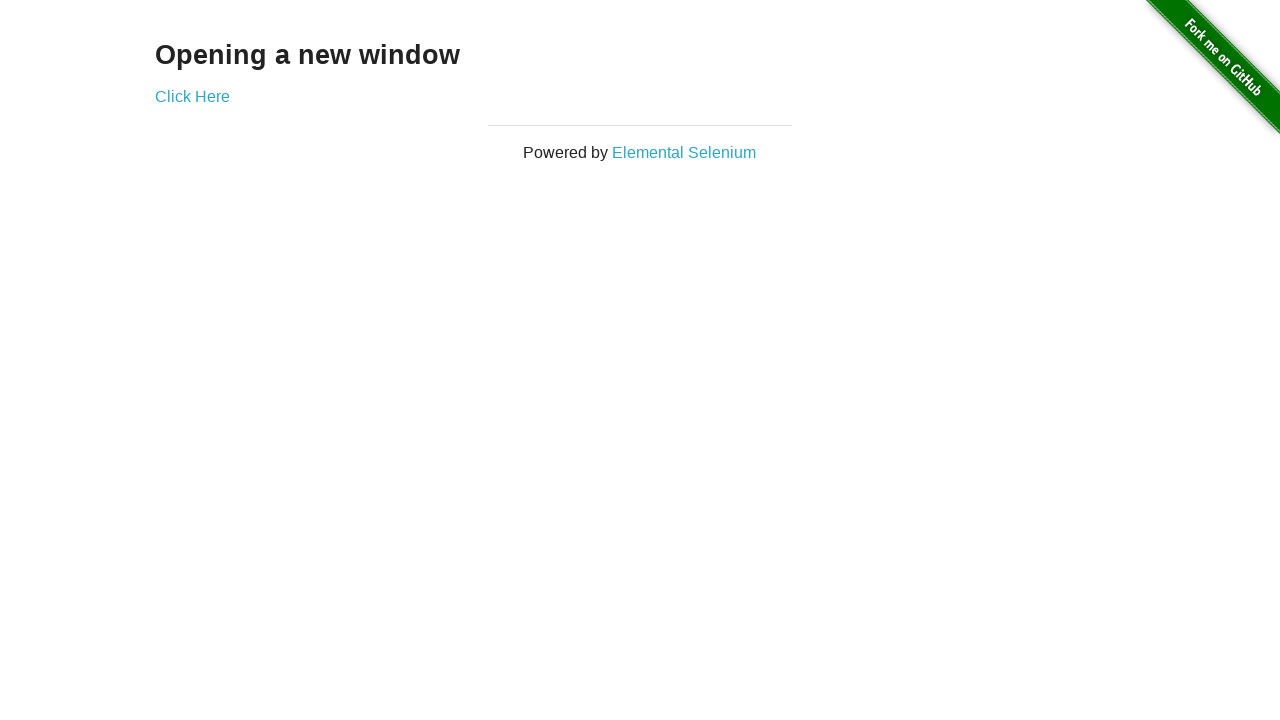

Clicked link to open new tab at (192, 96) on .example a
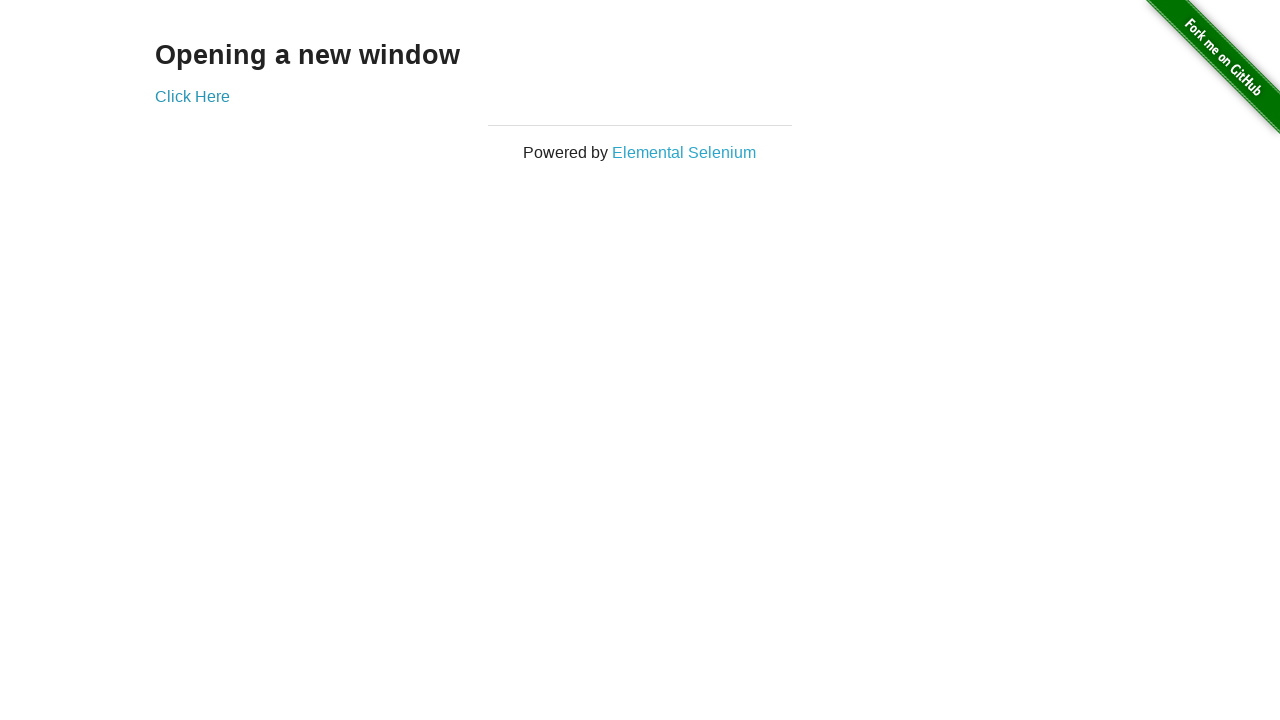

Waited for new tab to open
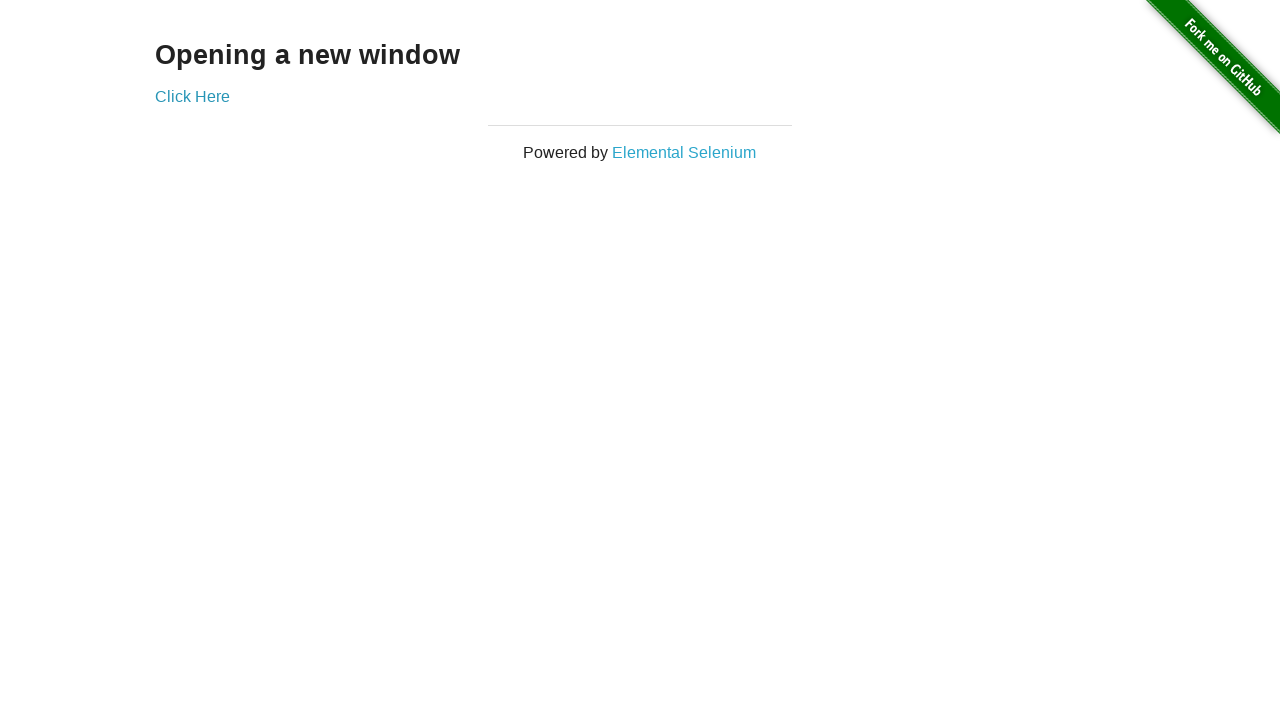

Verified that 2 windows are open
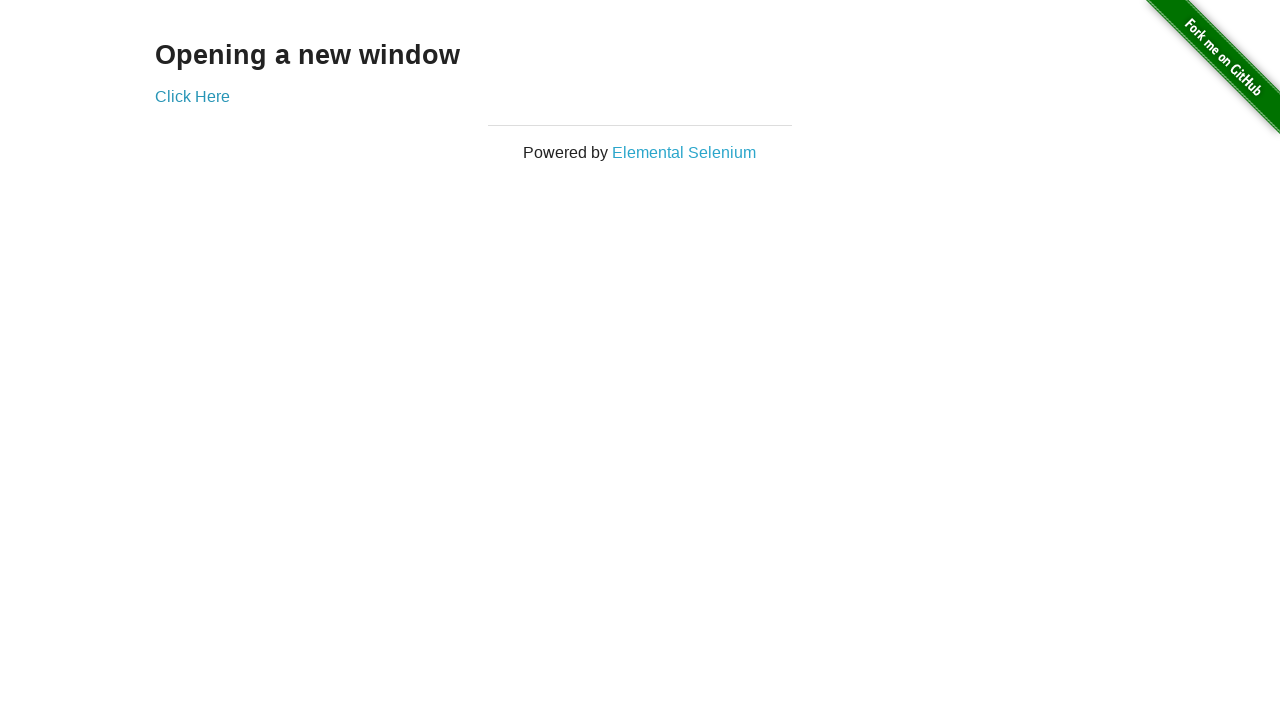

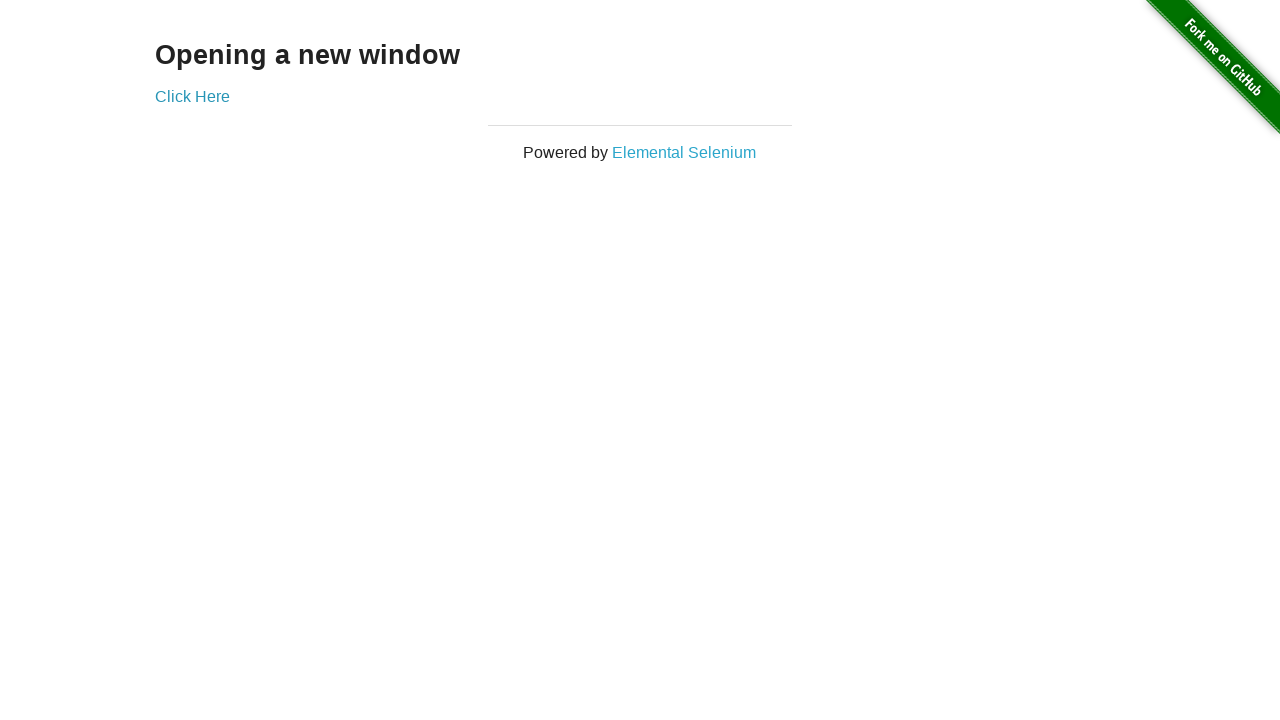